Tests checkbox functionality by checking, unchecking, and verifying checkbox states on a practice page

Starting URL: https://www.rahulshettyacademy.com/AutomationPractice/

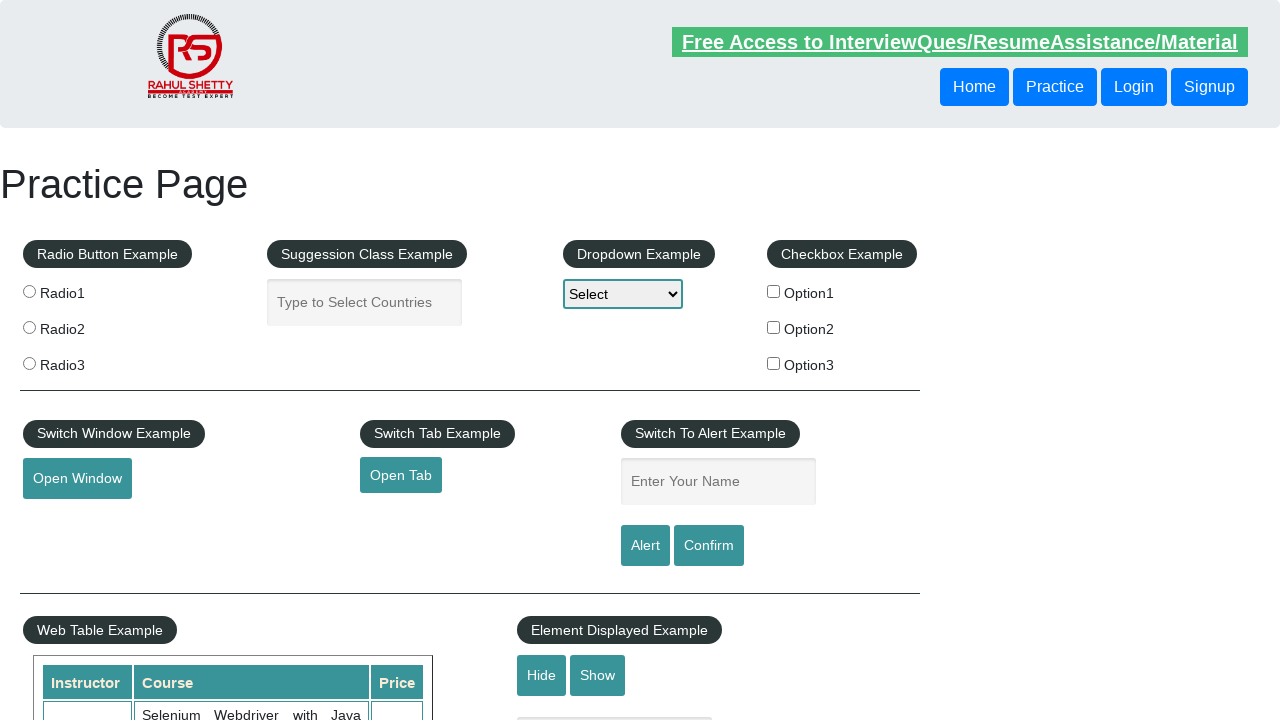

Checked the first checkbox (checkBoxOption1) at (774, 291) on #checkBoxOption1
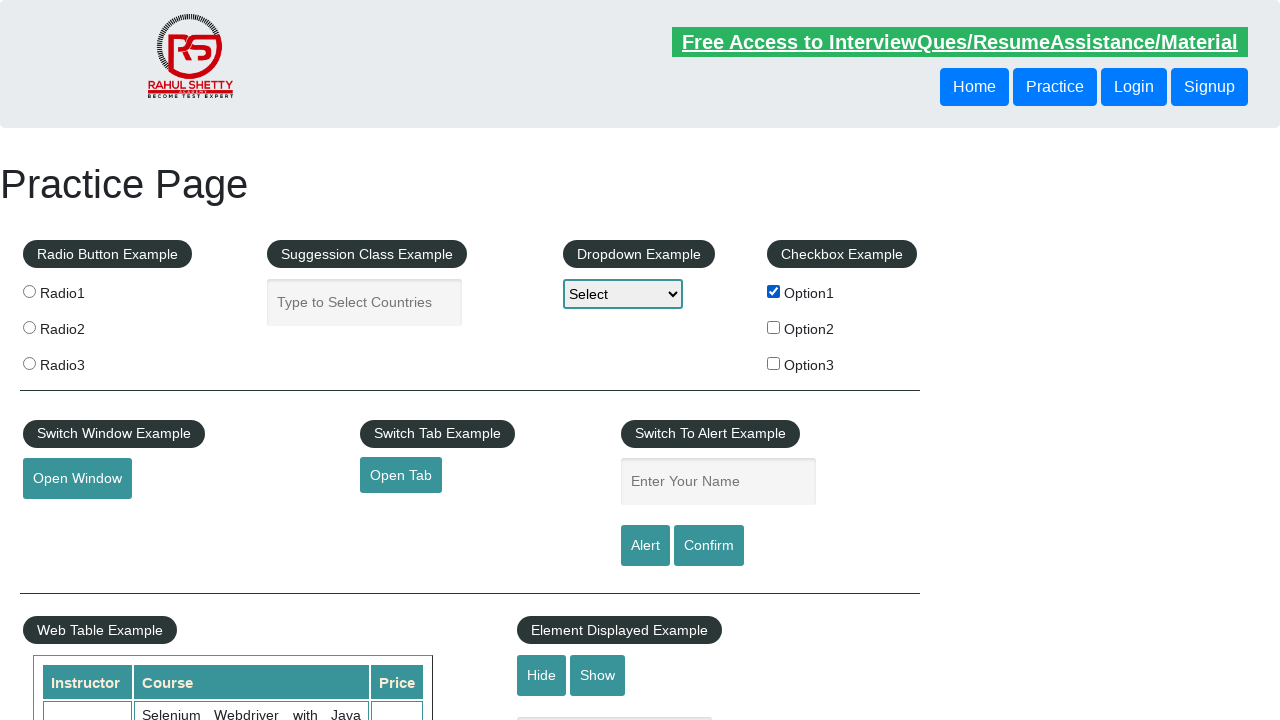

Verified that checkBoxOption1 is checked
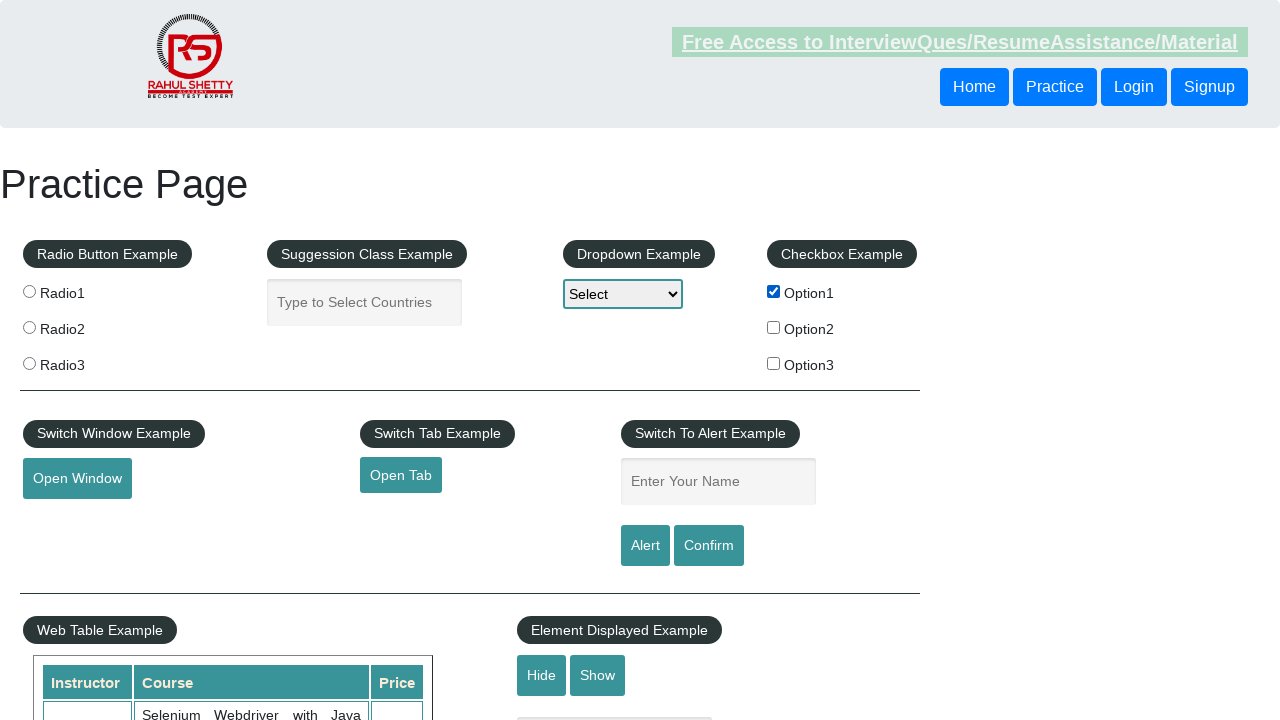

Unchecked the first checkbox (checkBoxOption1) at (774, 291) on #checkBoxOption1
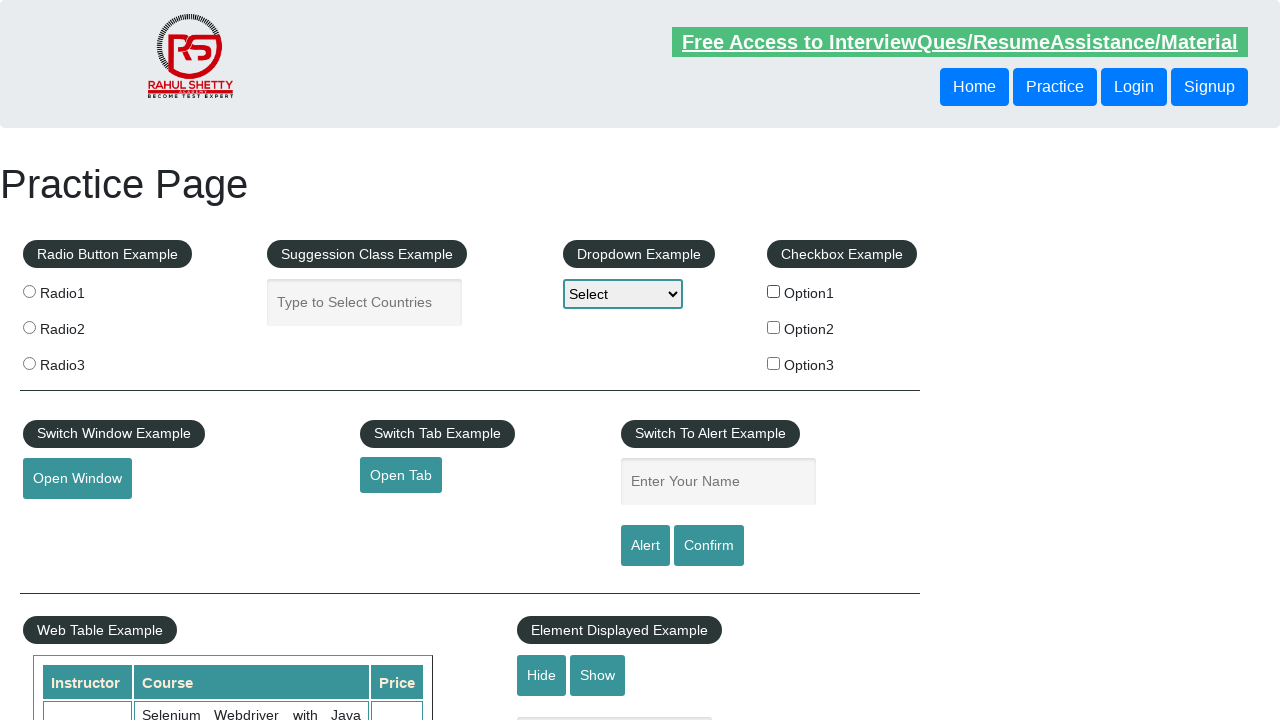

Verified that checkBoxOption1 is unchecked
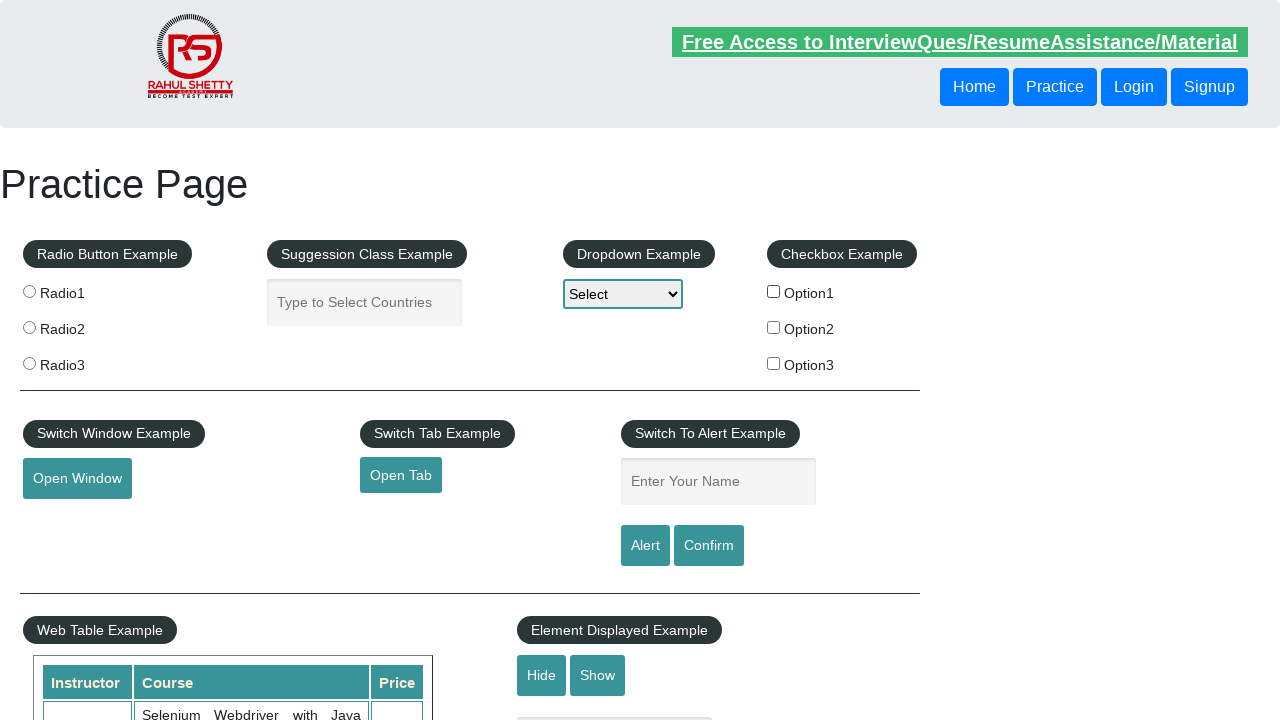

Checked the second checkbox (option2) at (774, 327) on input[type='checkbox'][value='option2']
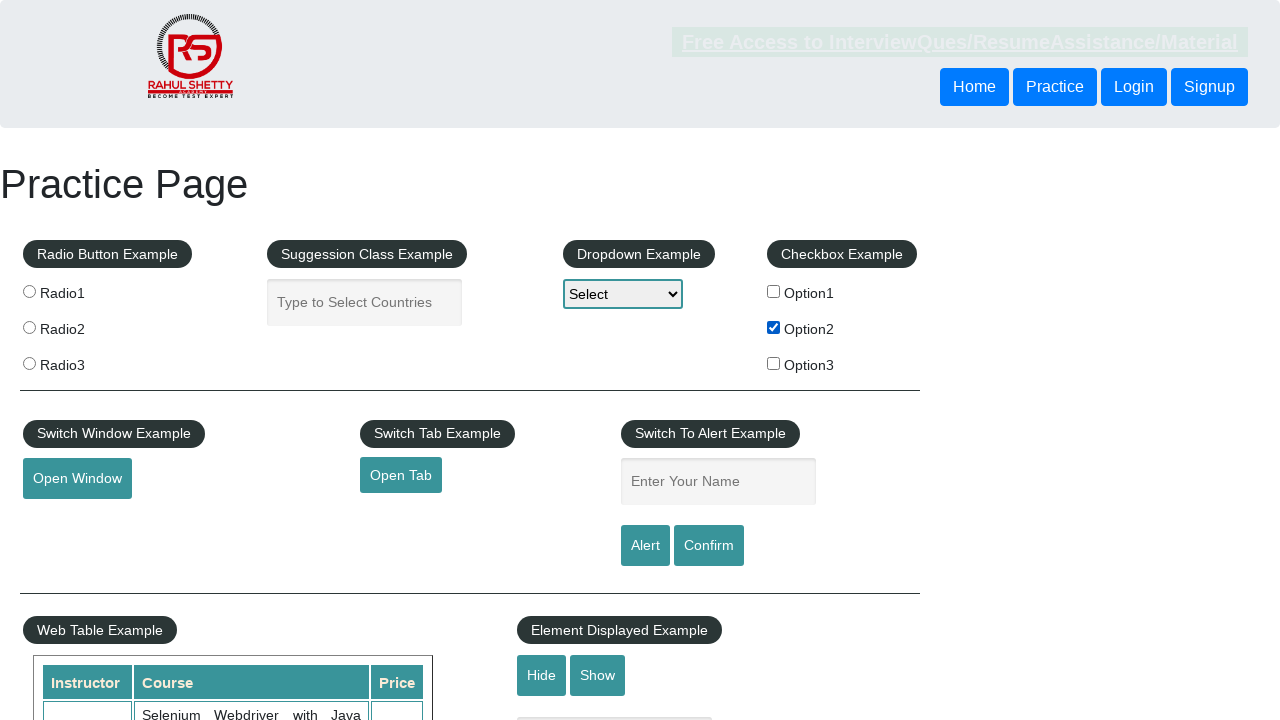

Checked the third checkbox (option3) at (774, 363) on input[type='checkbox'][value='option3']
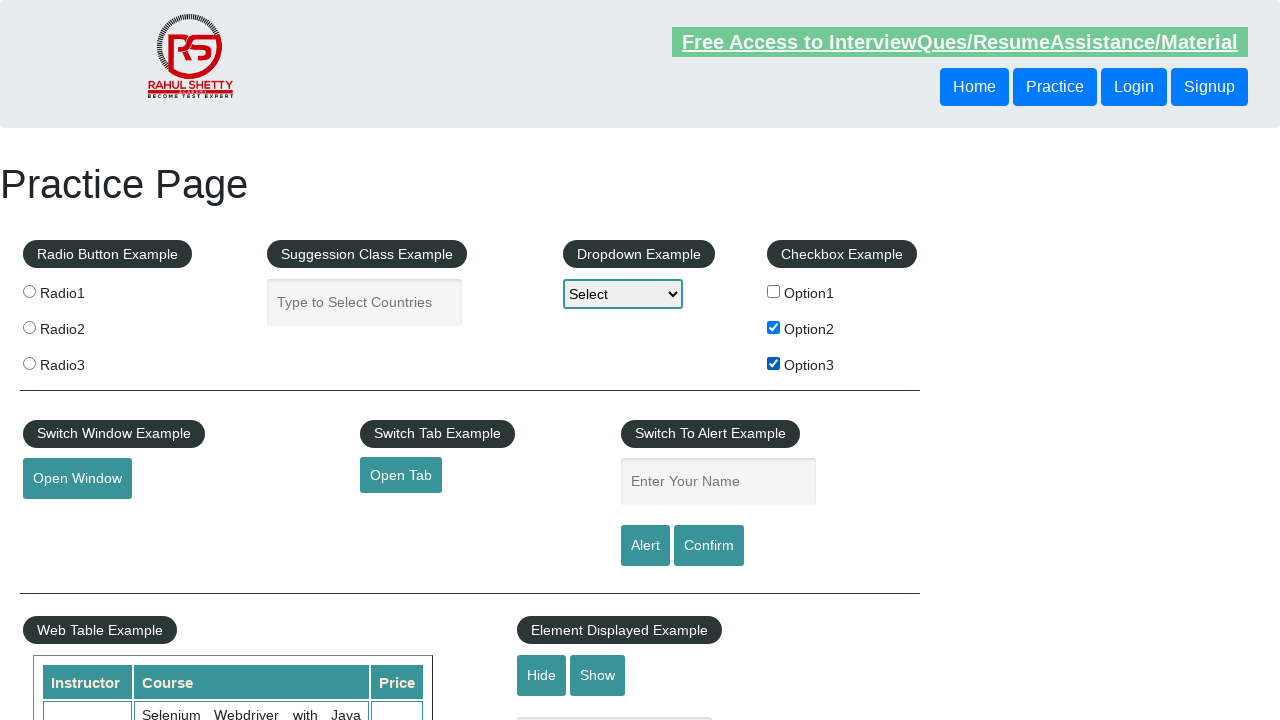

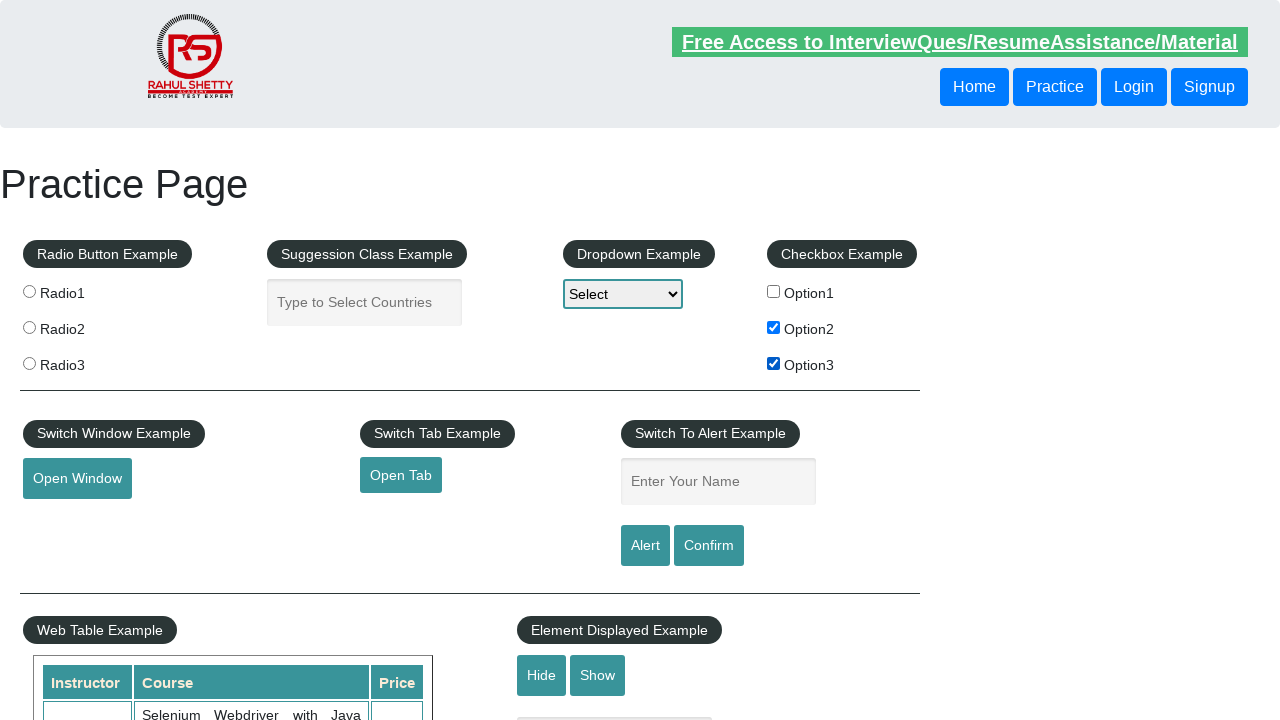